Tests successful contact form submission by filling mandatory fields (forename, email, message), clicking submit, and verifying the success message appears.

Starting URL: http://jupiter.cloud.planittesting.com

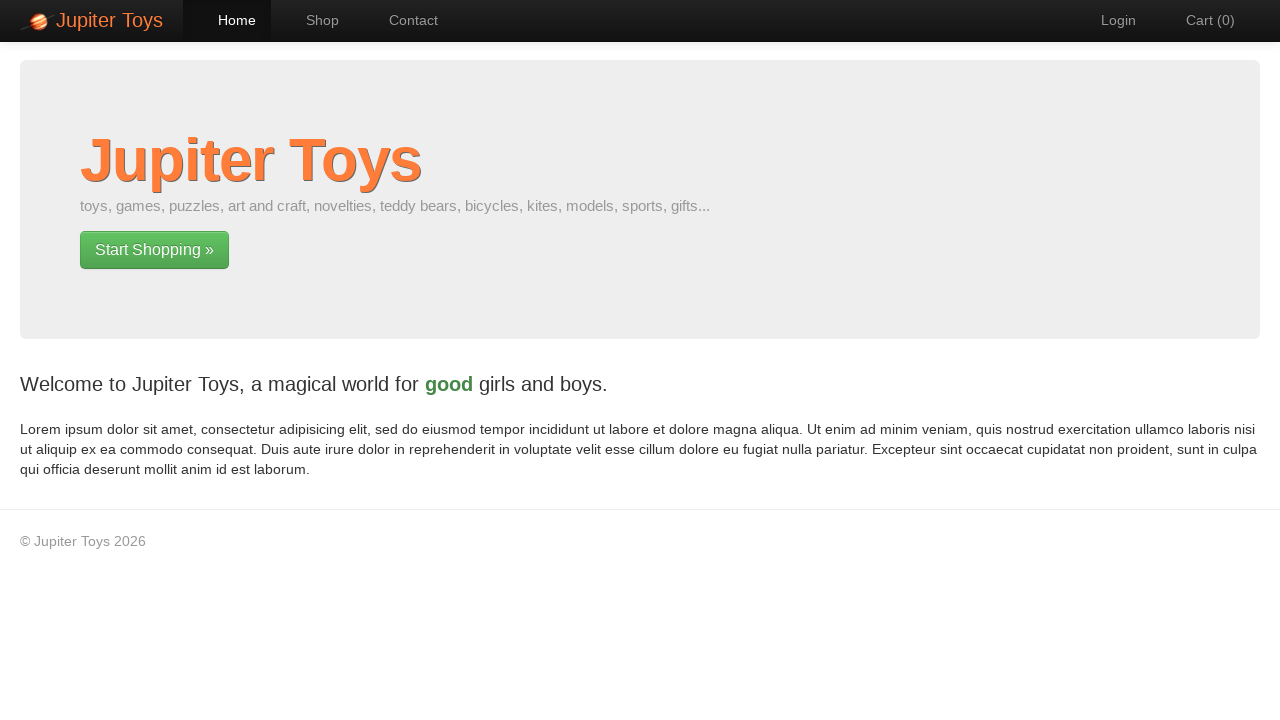

Clicked navigation link to contact page at (404, 20) on #nav-contact
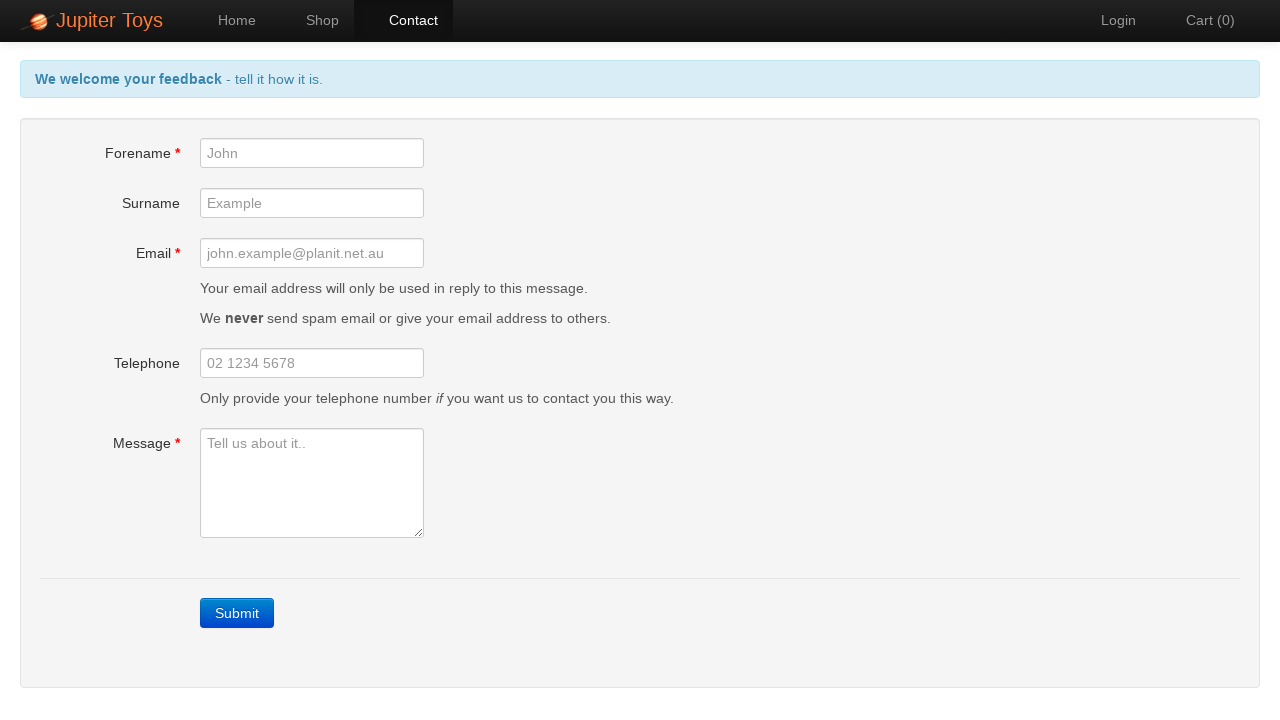

Contact form loaded successfully
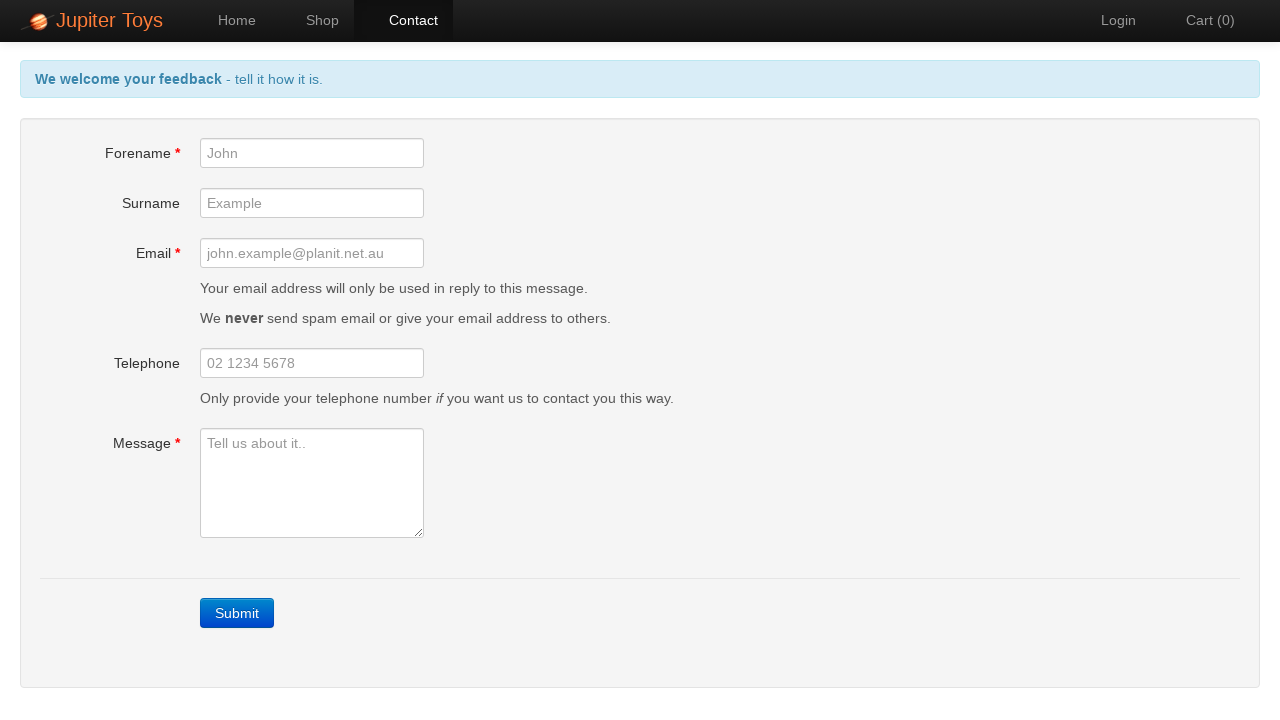

Filled forename field with 'Sarah Johnson' on #forename
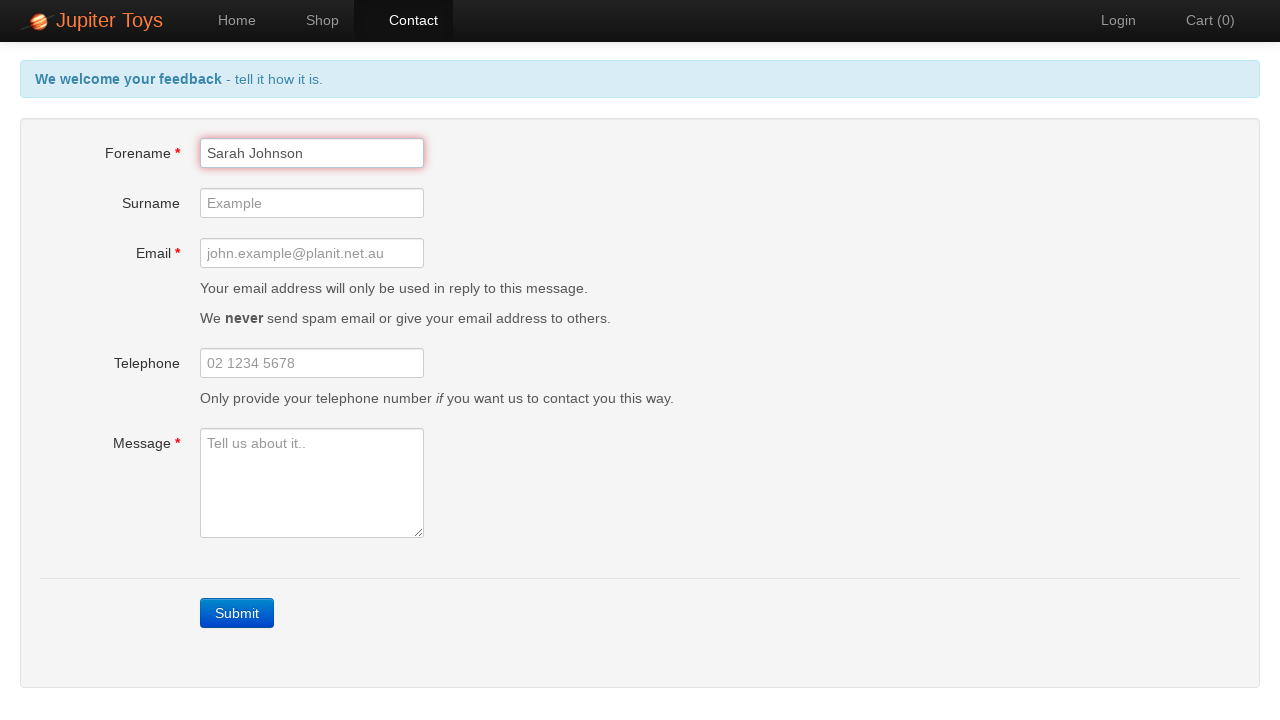

Filled email field with 'sarah.johnson@example.org' on #email
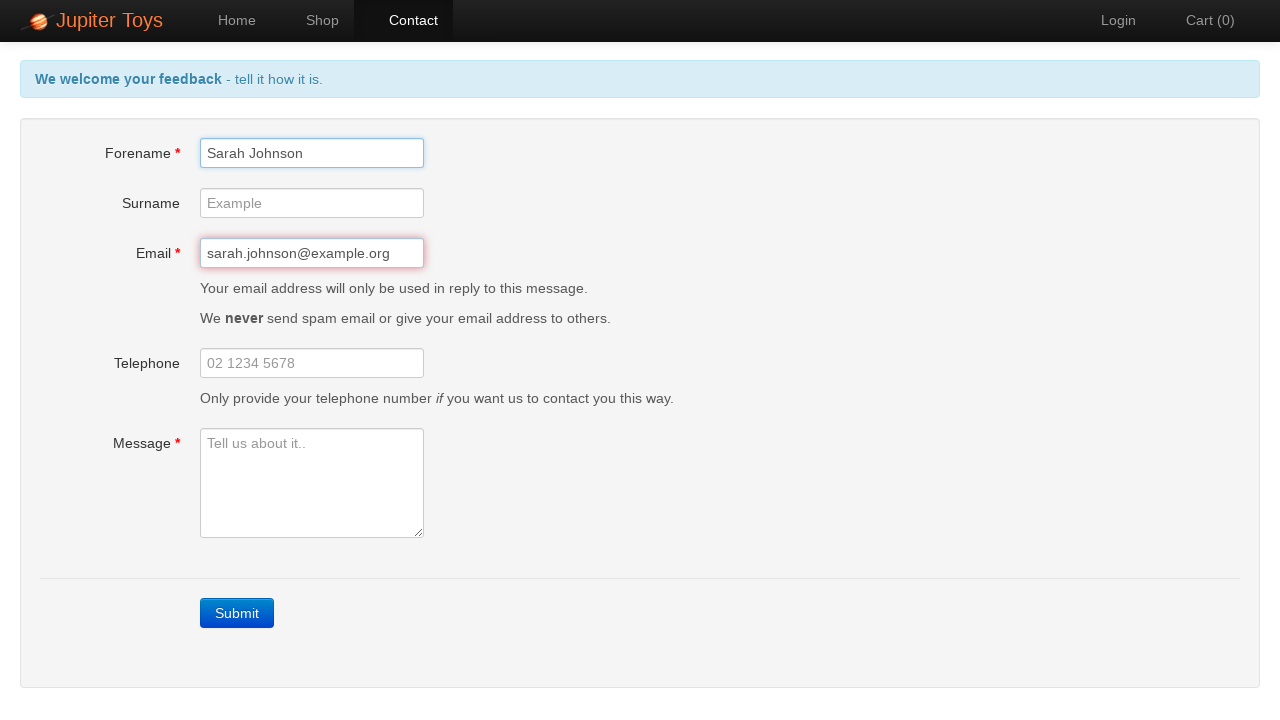

Filled message field with product inquiry text on #message
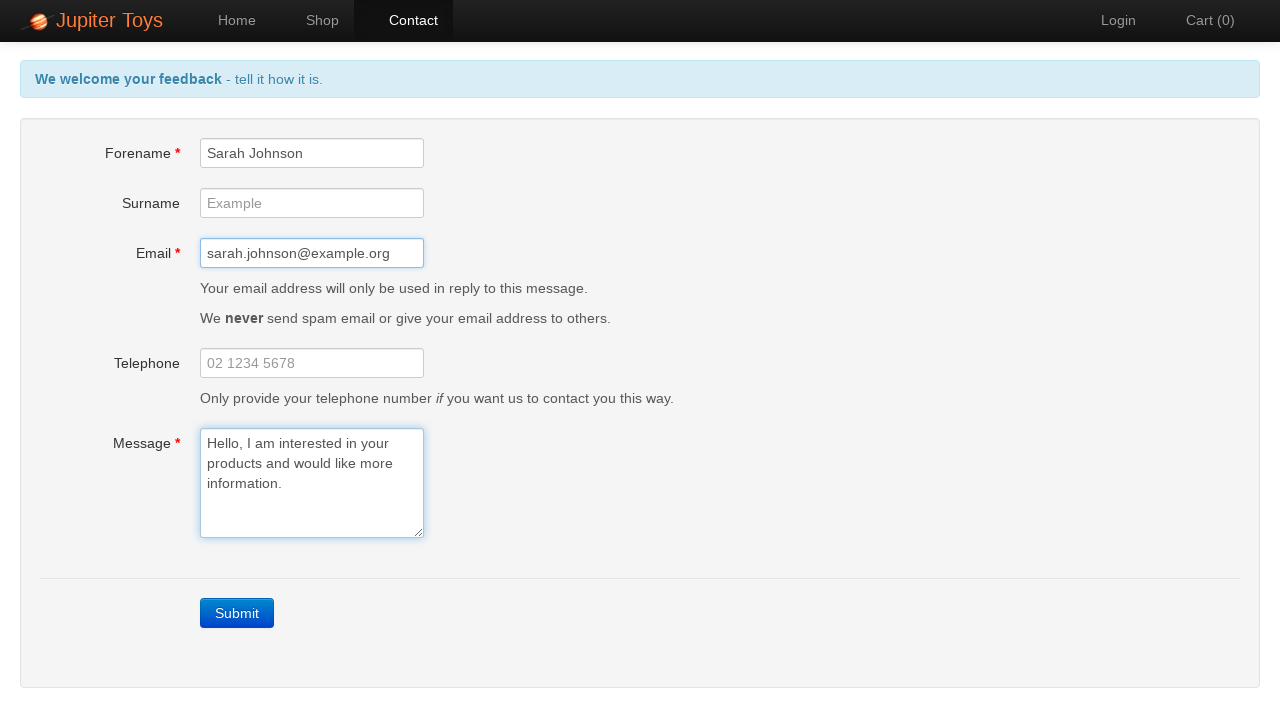

Clicked submit button to send contact form at (237, 613) on a.btn-contact.btn.btn-primary
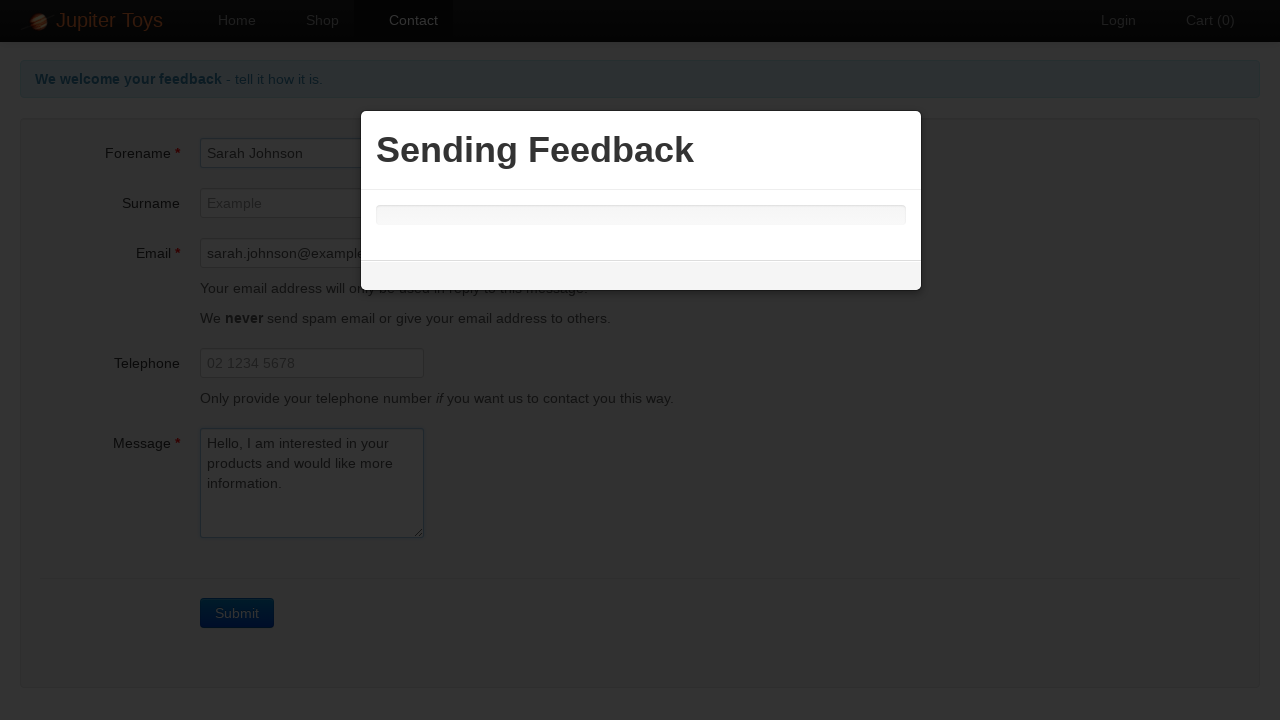

Success message appeared confirming form submission
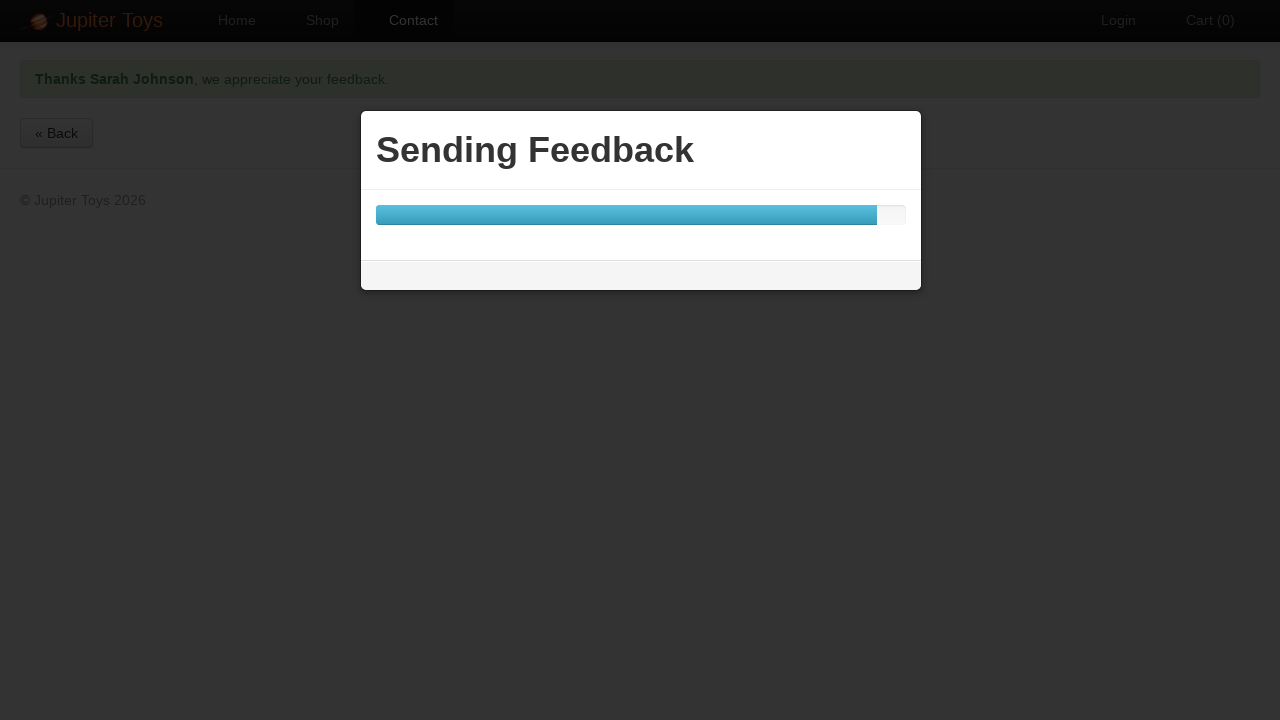

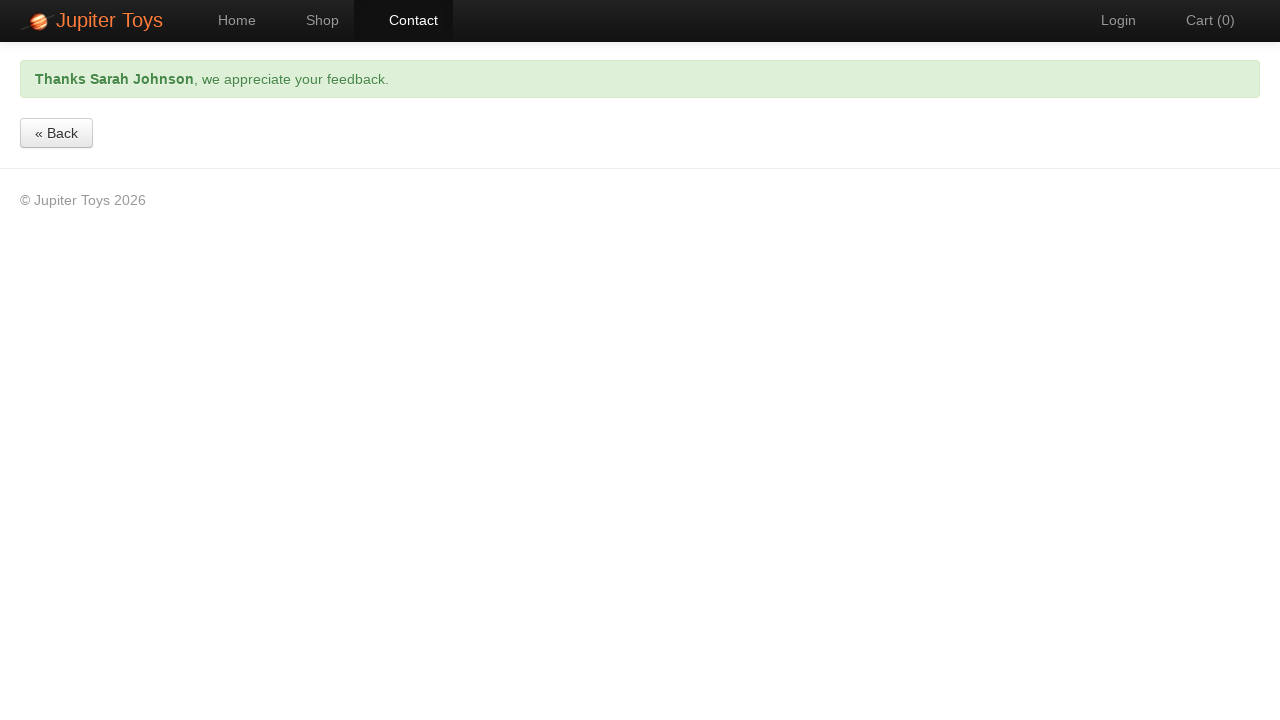